Tests selecting a dropdown option by value attribute and verifies the selection was applied correctly

Starting URL: http://the-internet.herokuapp.com/dropdown

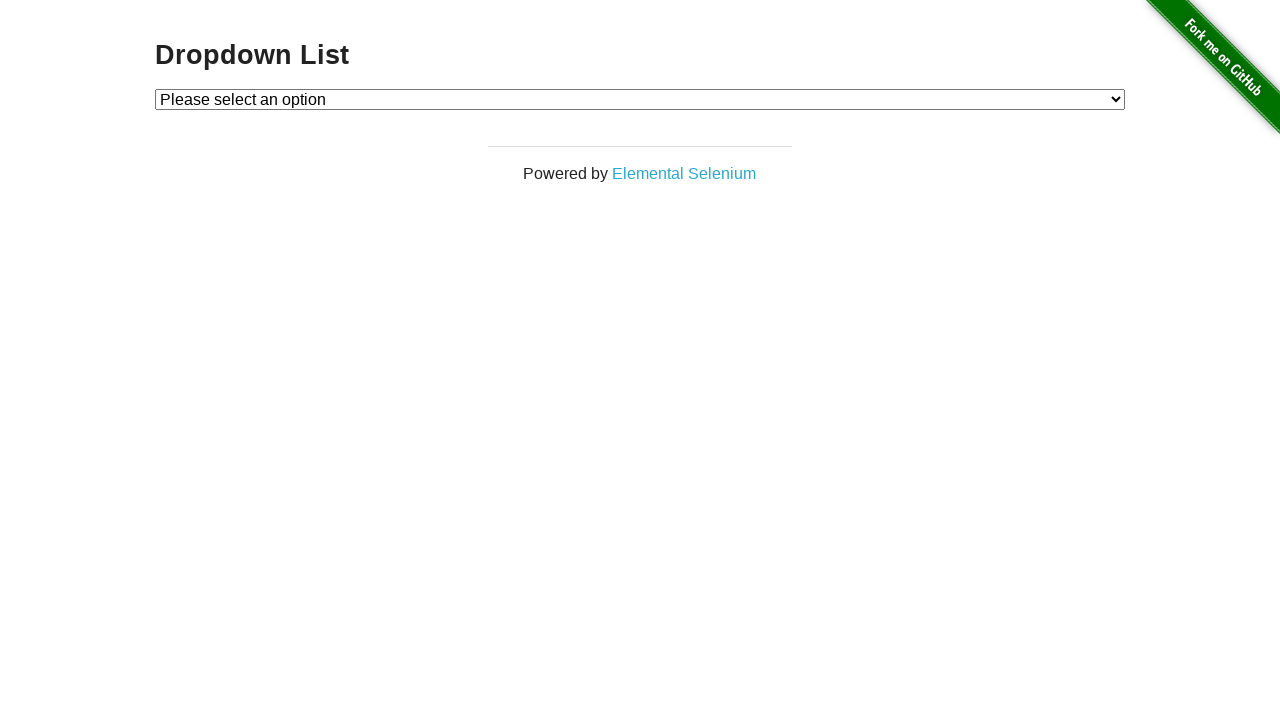

Navigated to dropdown page
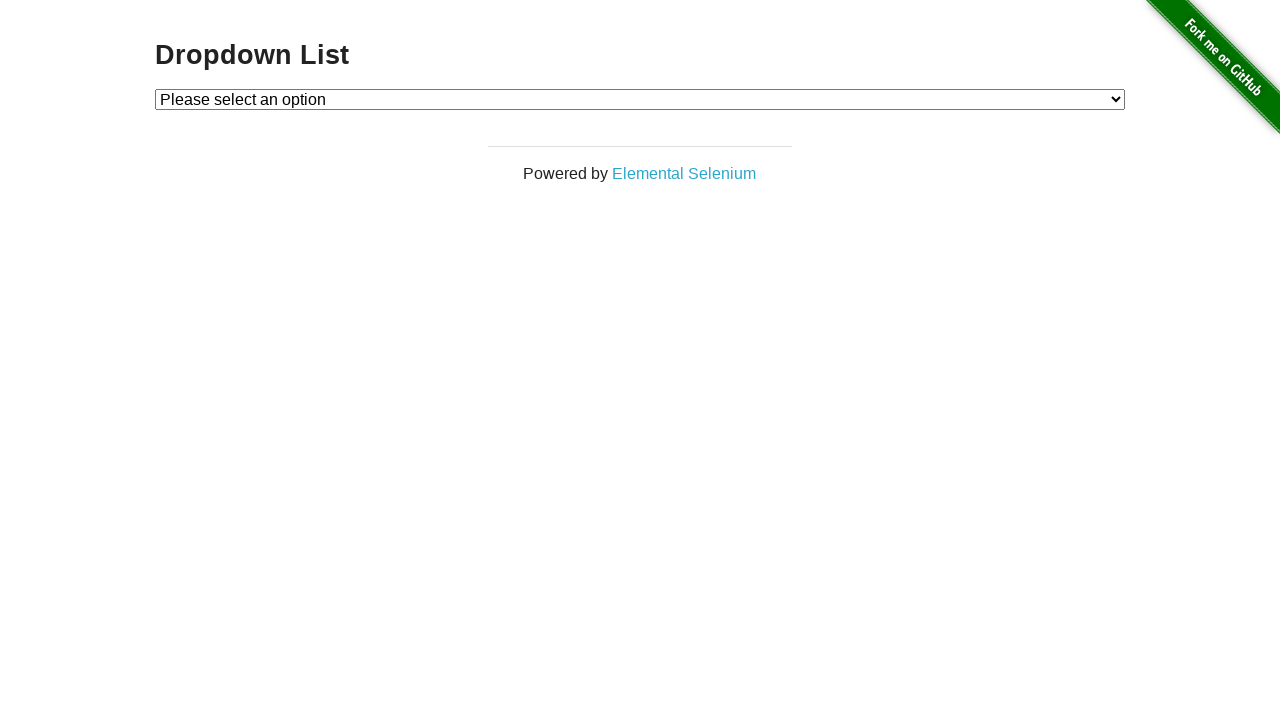

Selected dropdown option with value '1' on select
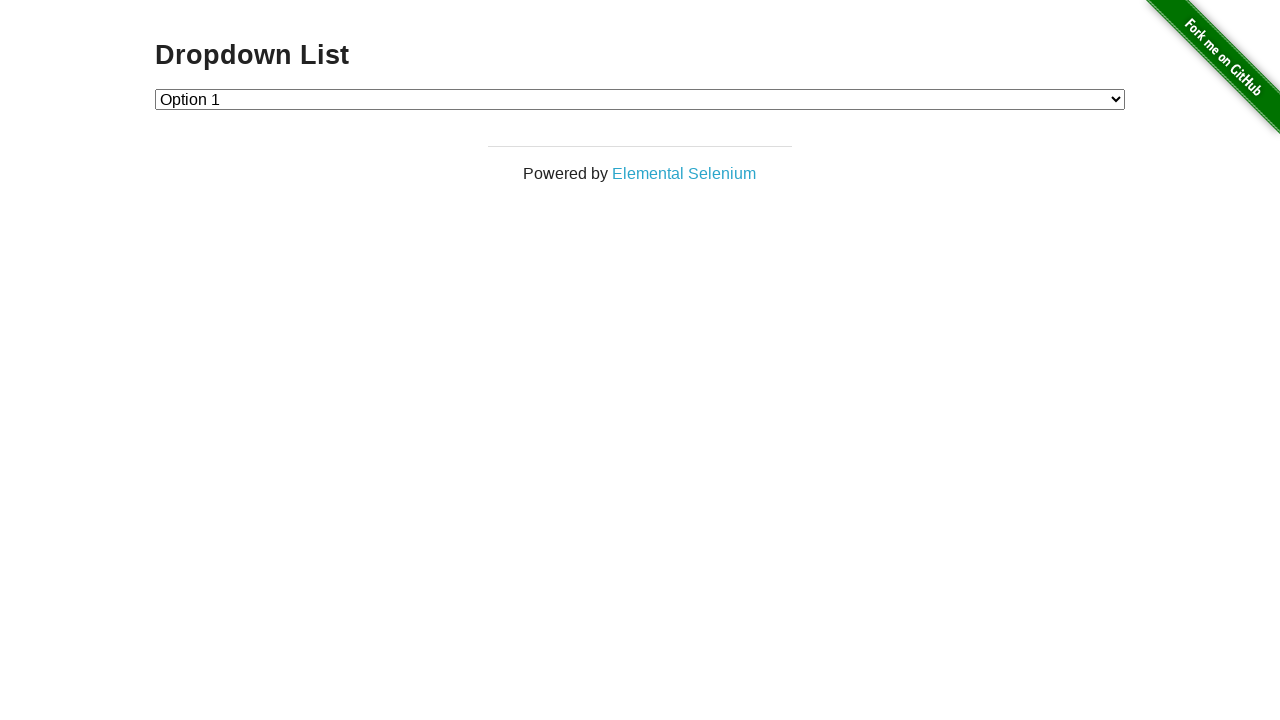

Retrieved selected option text content
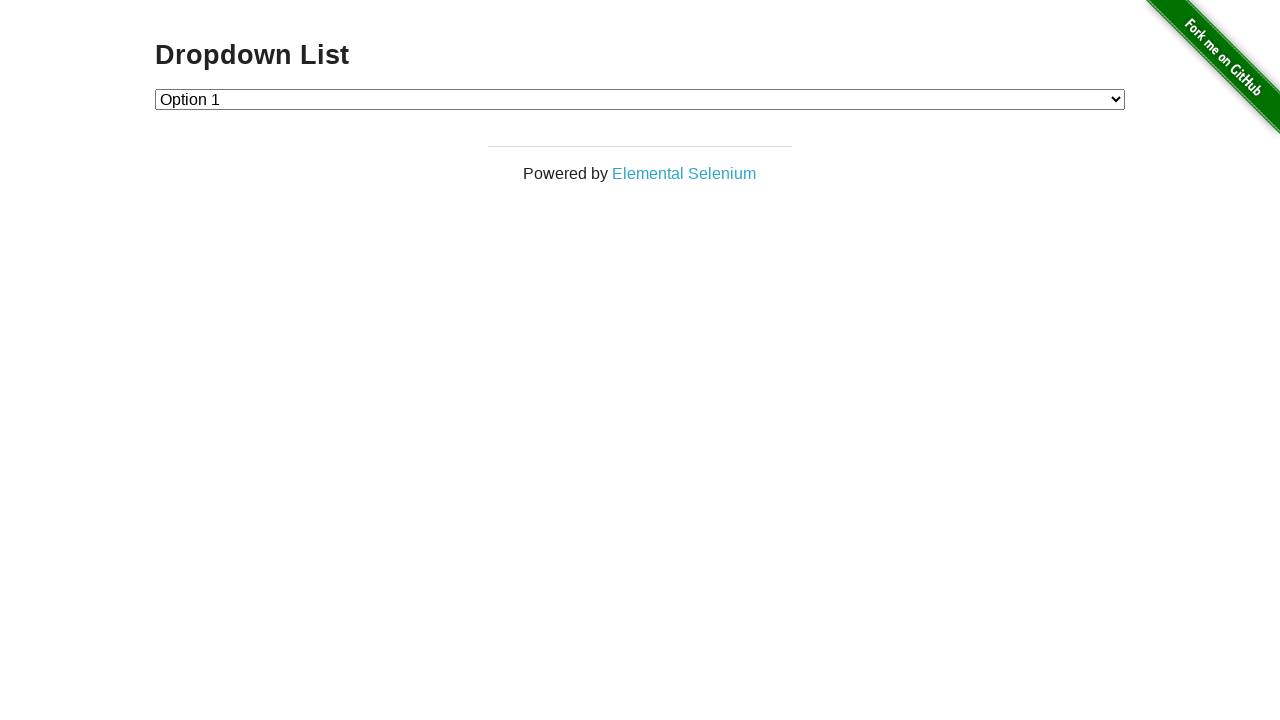

Verified that 'Option 1' is selected
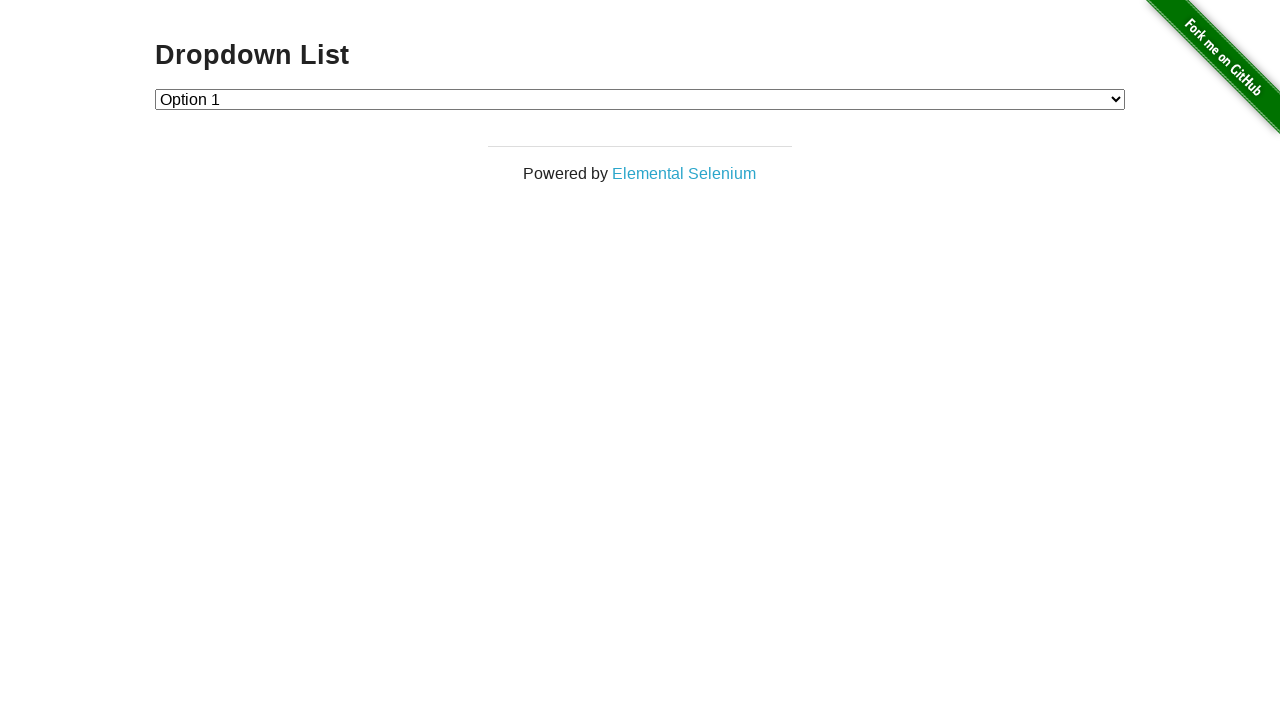

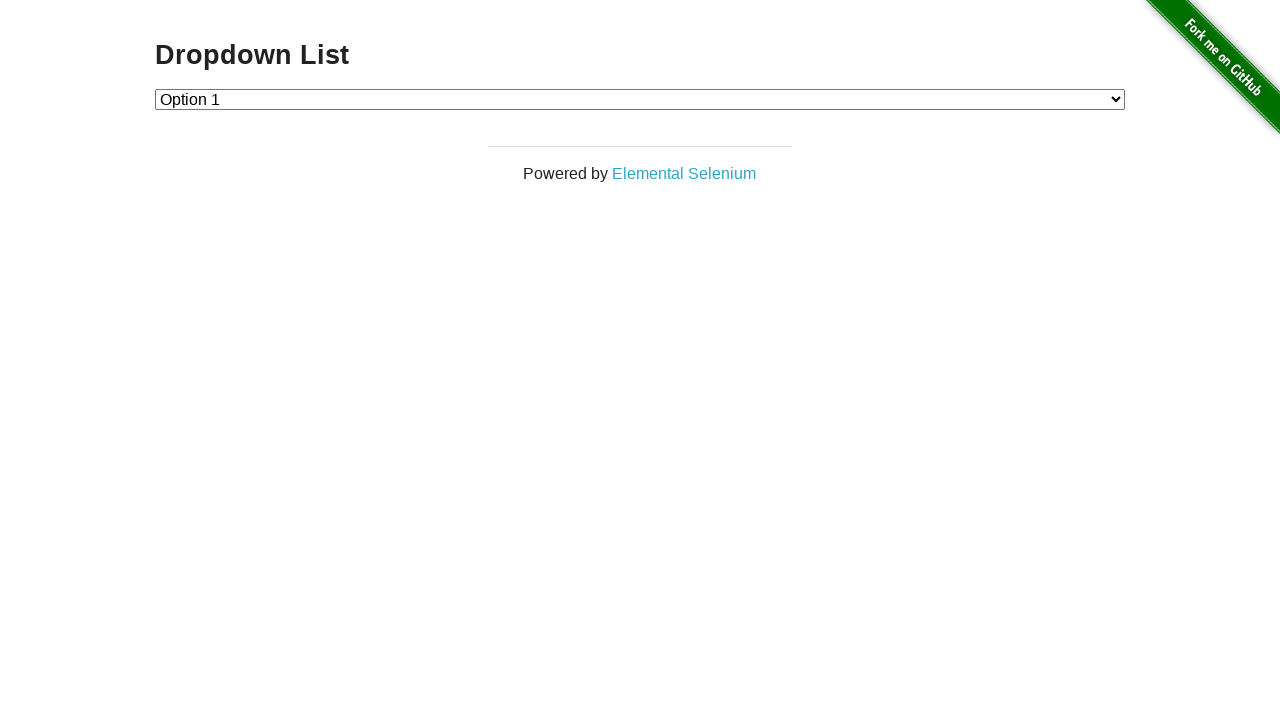